Tests drag and drop functionality by dragging an element and dropping it onto a target element, then verifying the drop was successful

Starting URL: https://www.selenium.dev/selenium/web/mouse_interaction.html

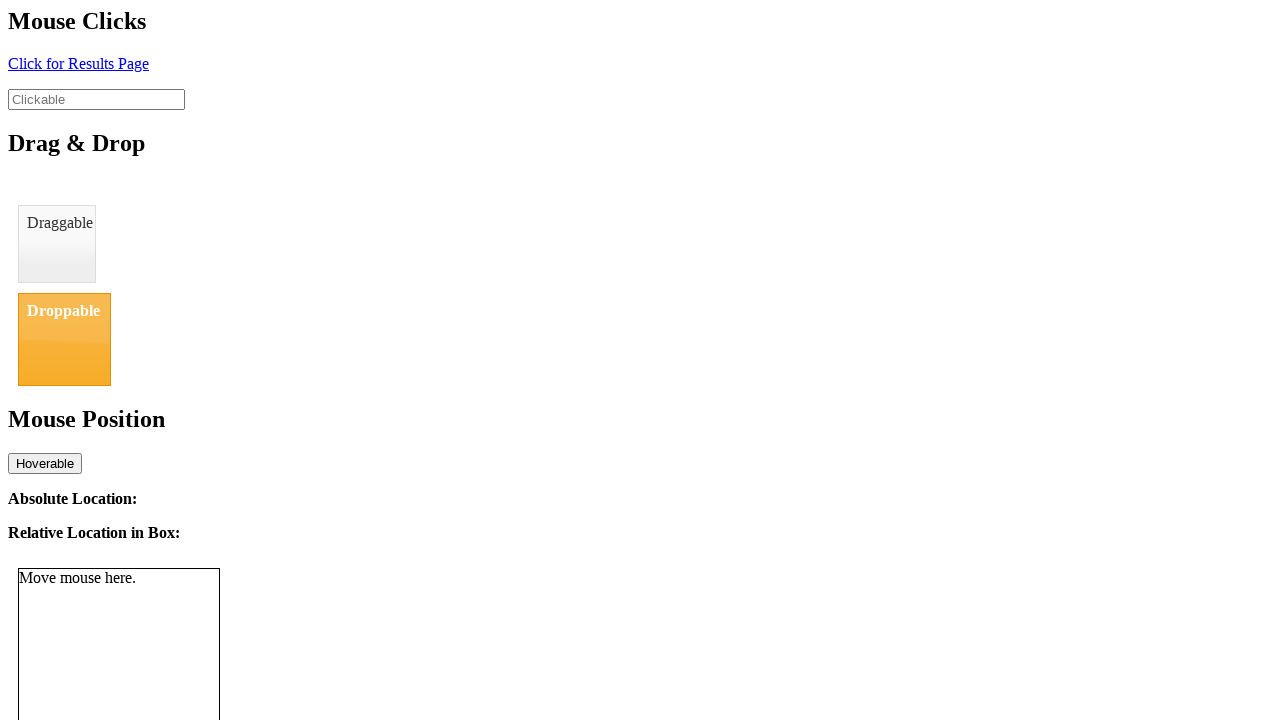

Located the draggable element
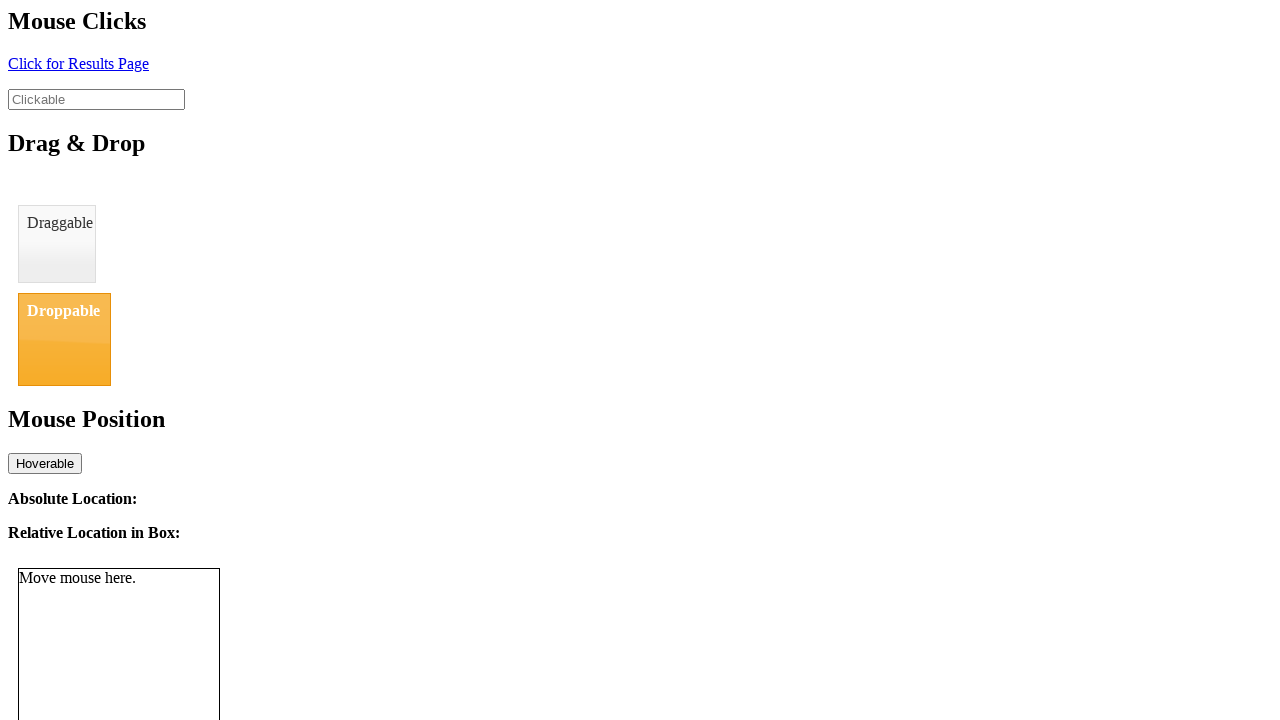

Located the droppable target element
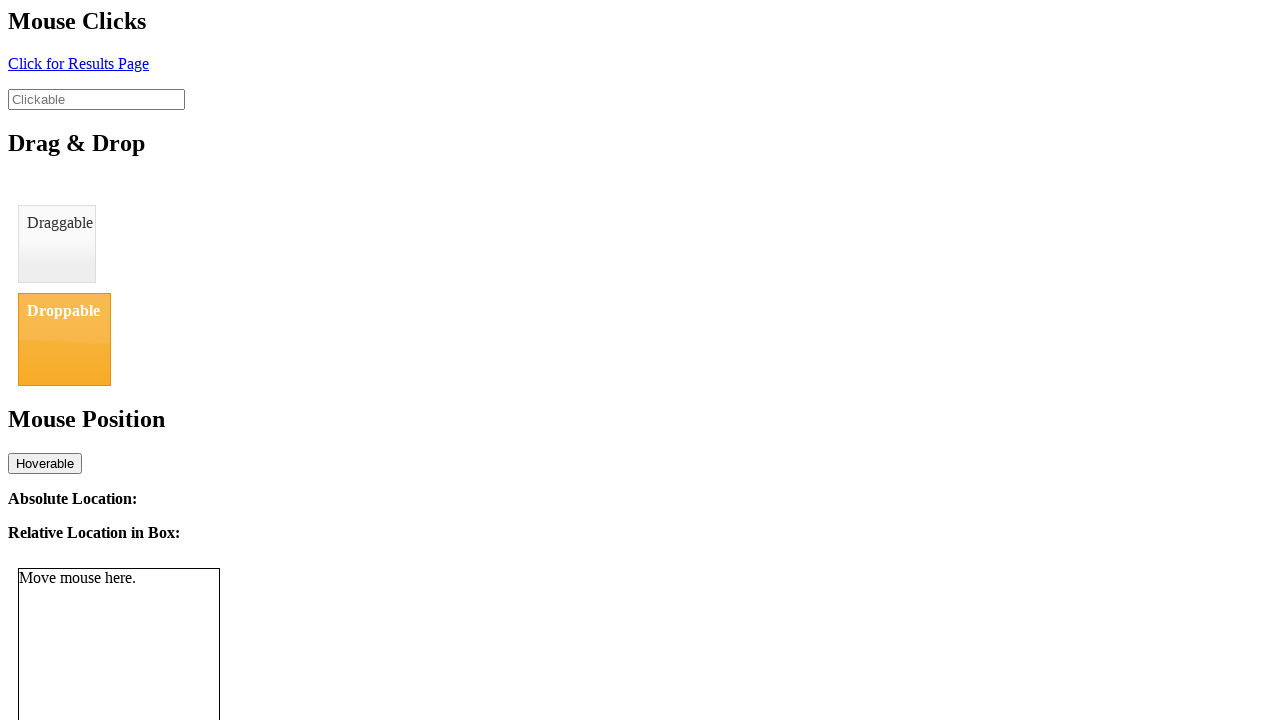

Dragged the draggable element onto the droppable target at (64, 339)
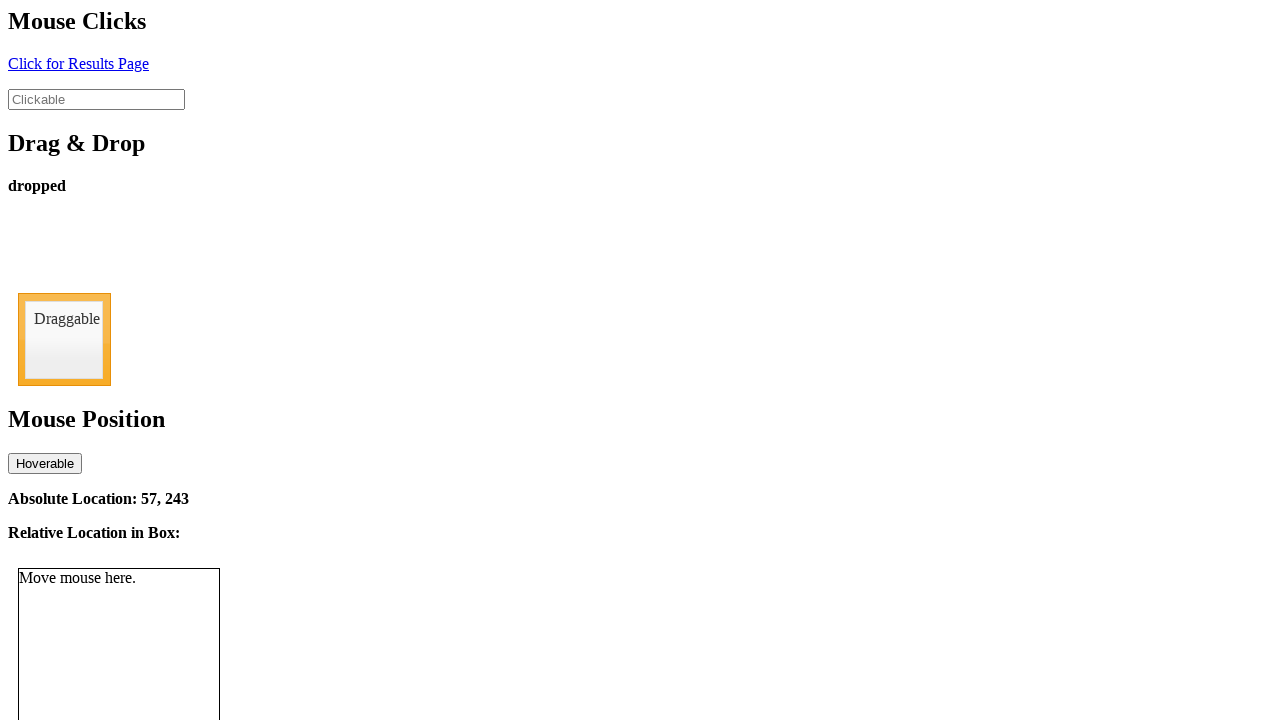

Retrieved drop status text content
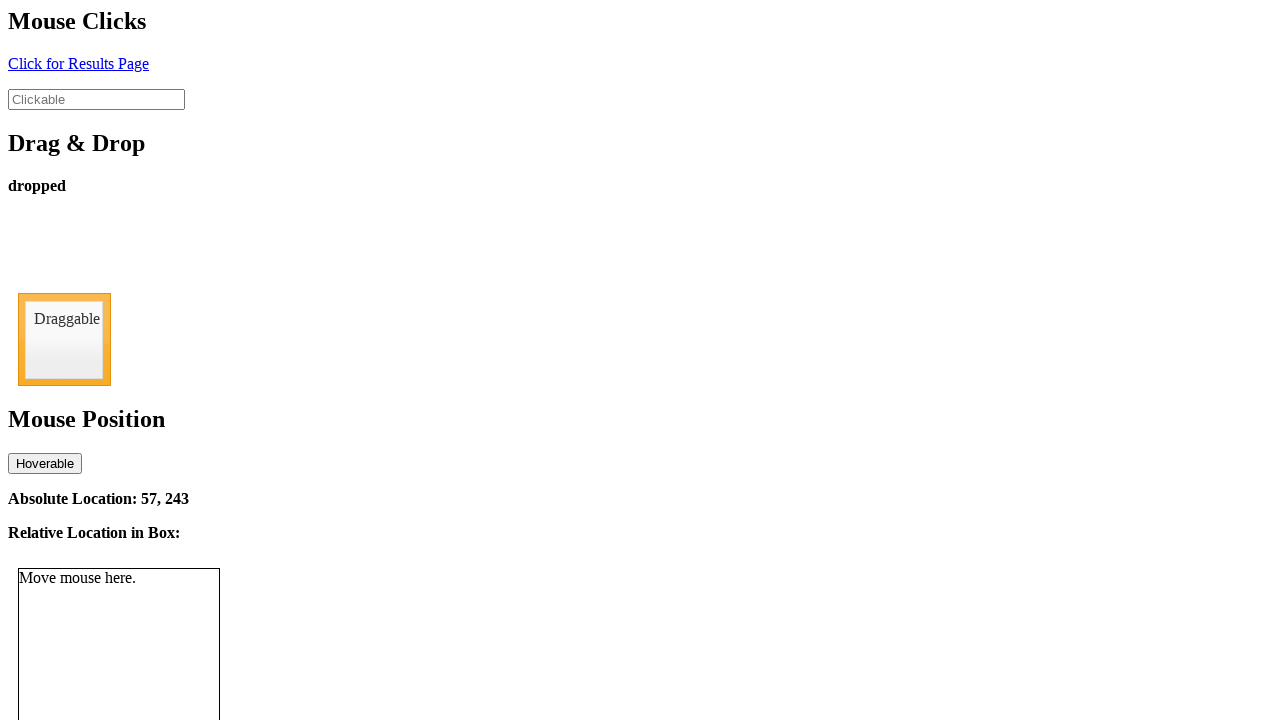

Verified drop was successful - status text equals 'dropped'
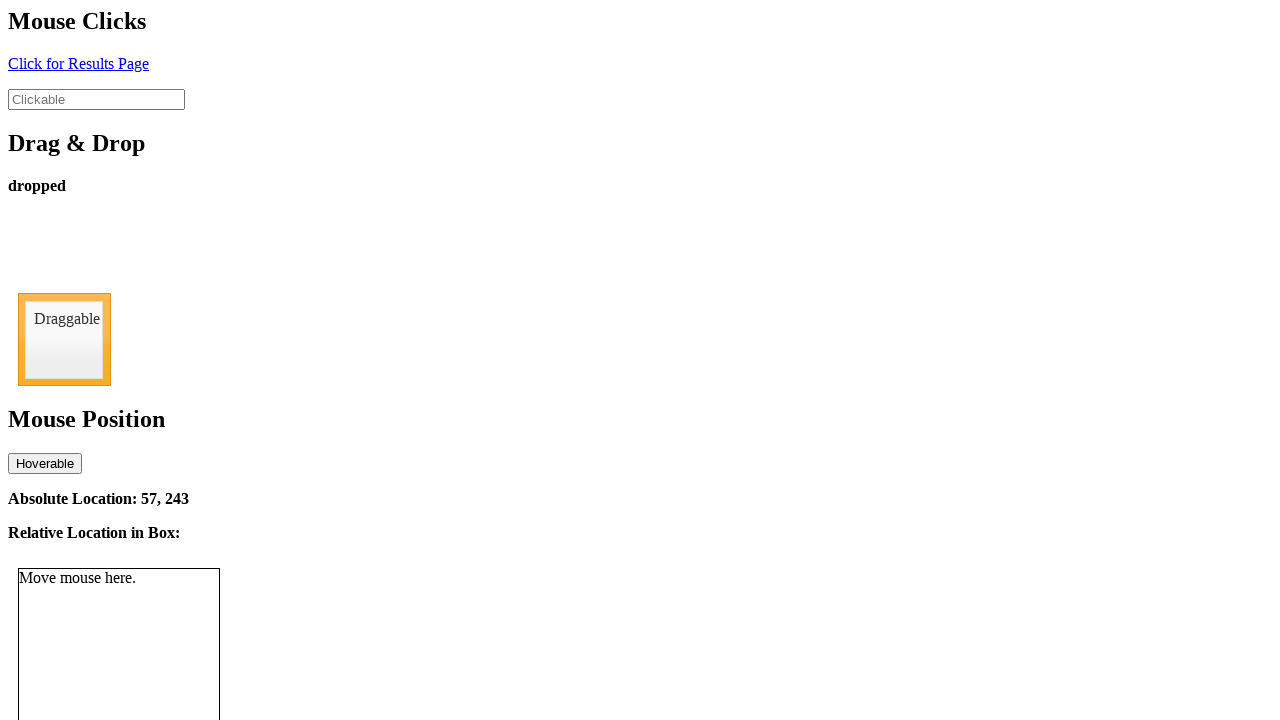

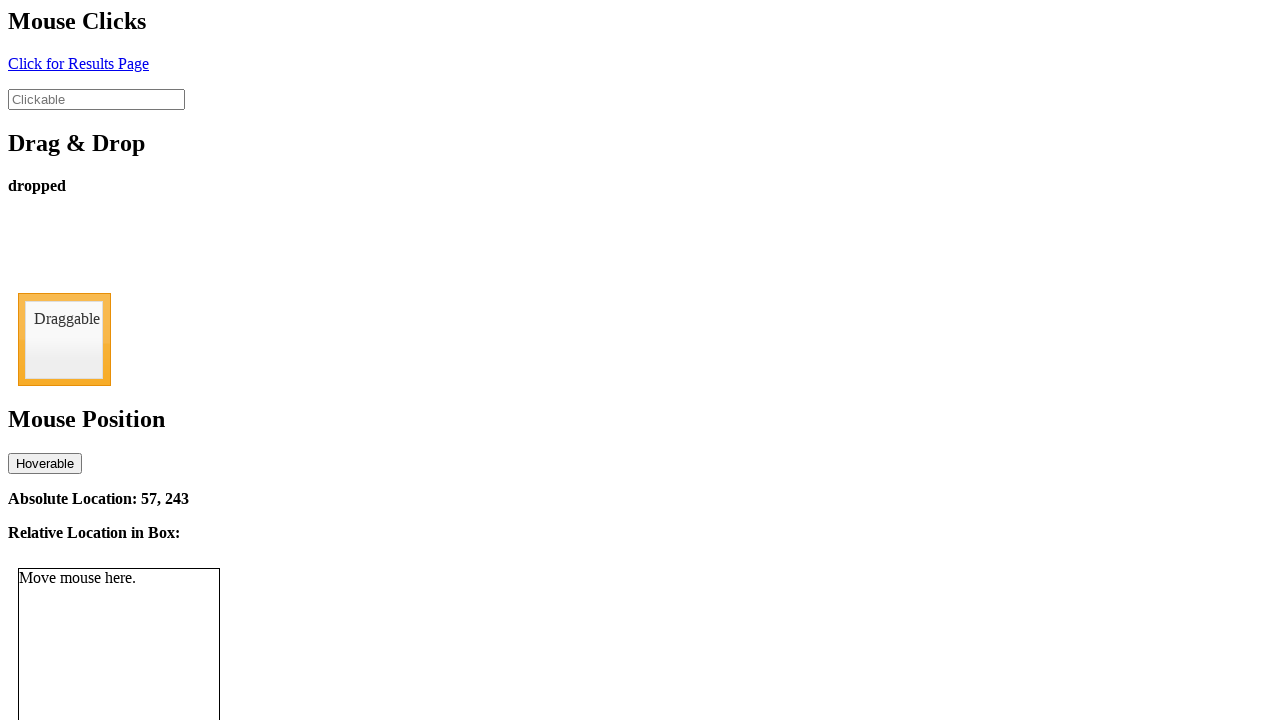